Tests browser window/tab handling by clicking a link that opens a new window, switching to that window to read content, then switching back to the parent window to read its content.

Starting URL: https://the-internet.herokuapp.com/windows

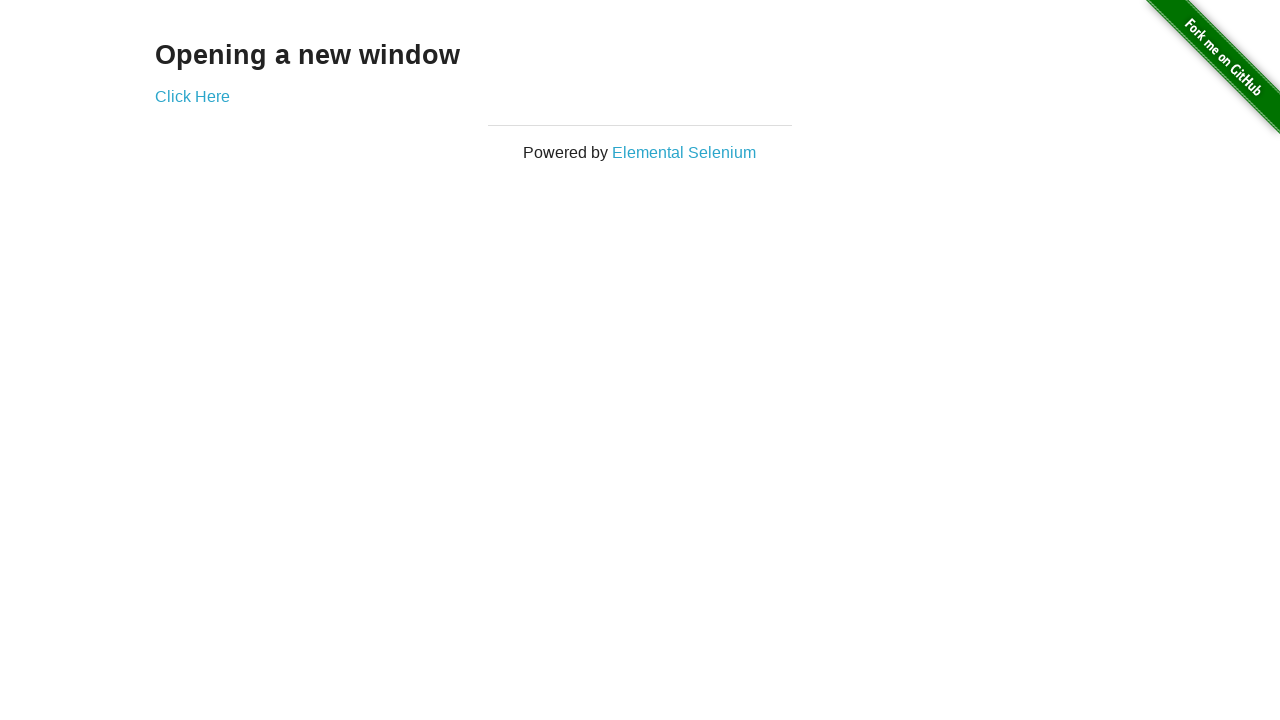

Clicked link to open new window at (192, 96) on a[href='/windows/new']
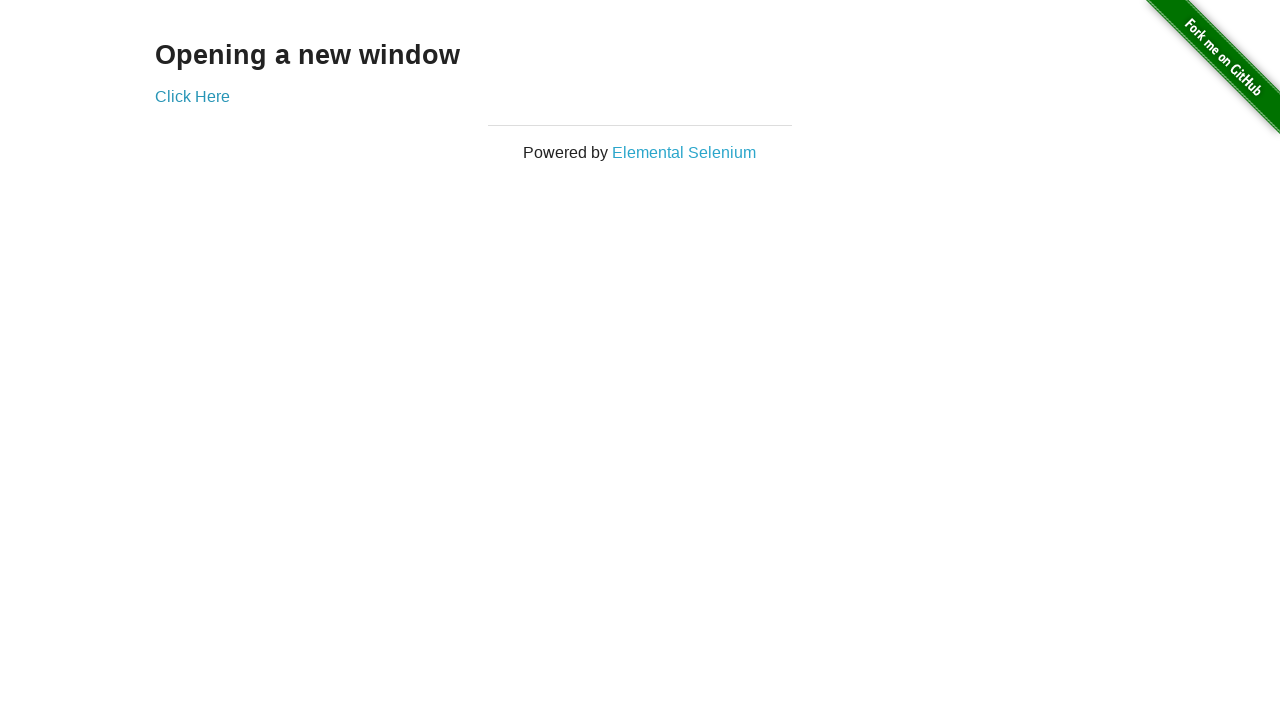

Captured new page/tab object
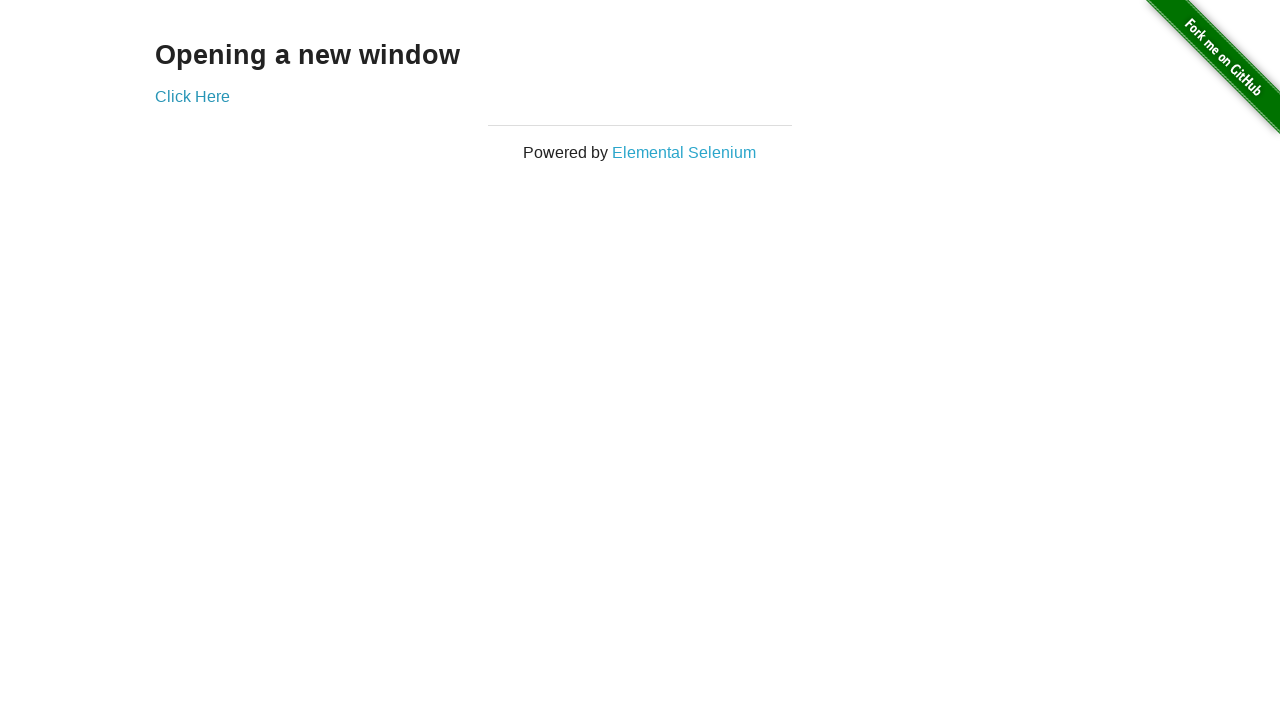

New window loaded and URL confirmed
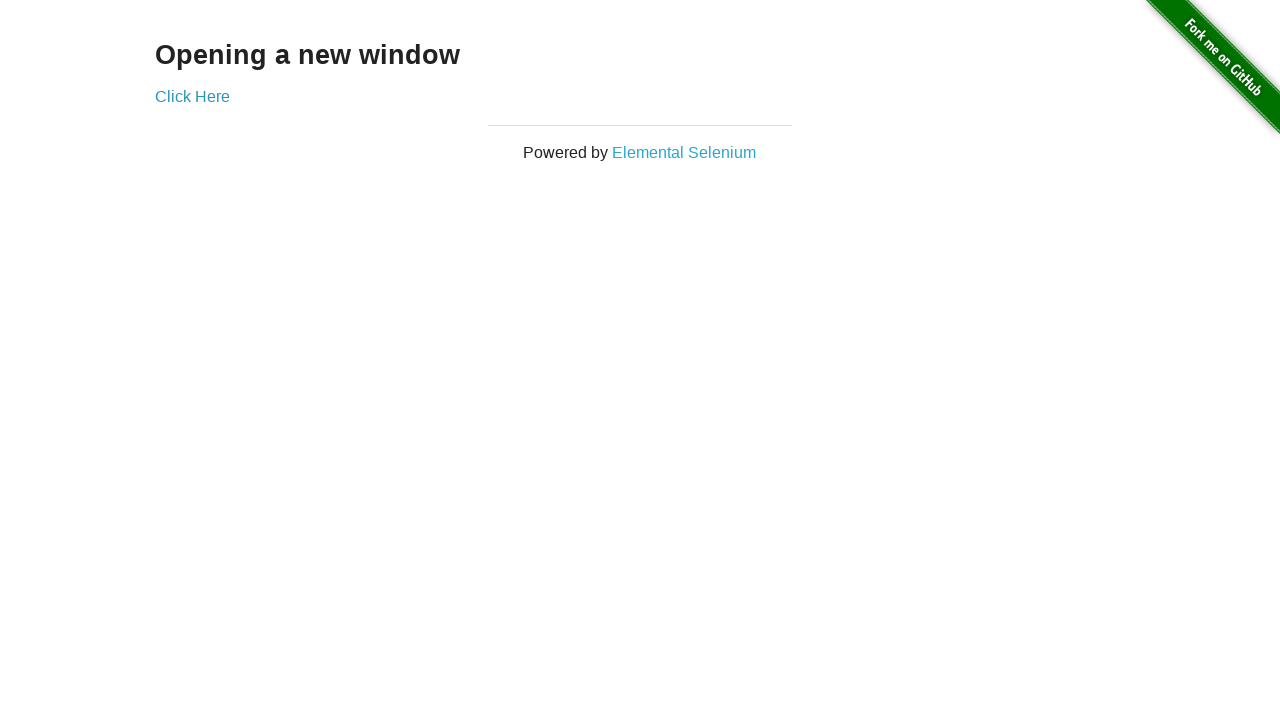

Retrieved child window text: New Window
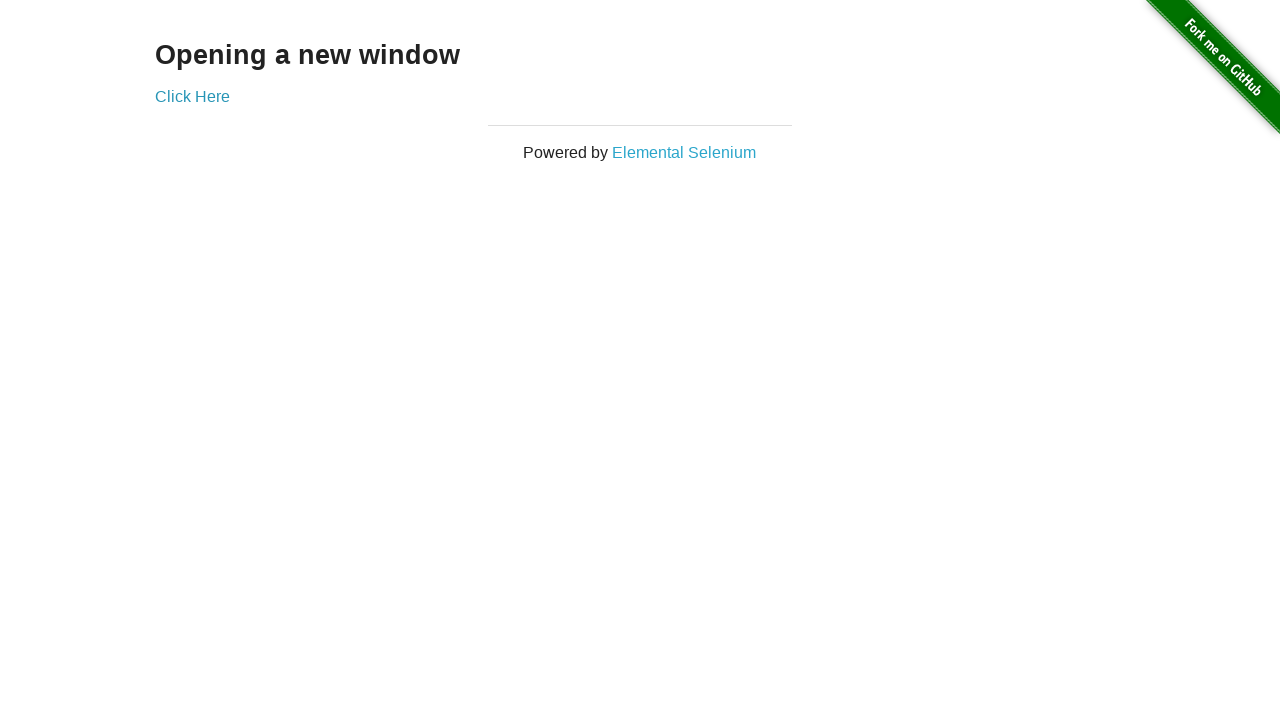

Switched back to parent window
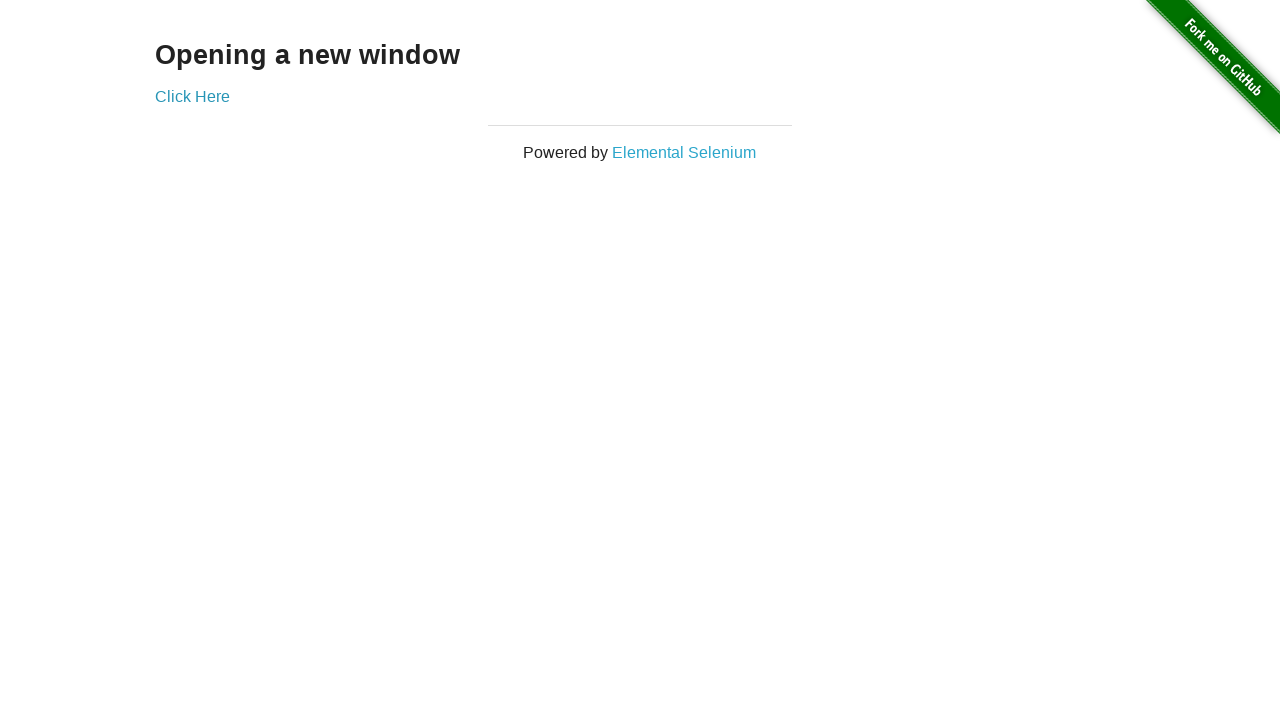

Retrieved parent window text: Opening a new window
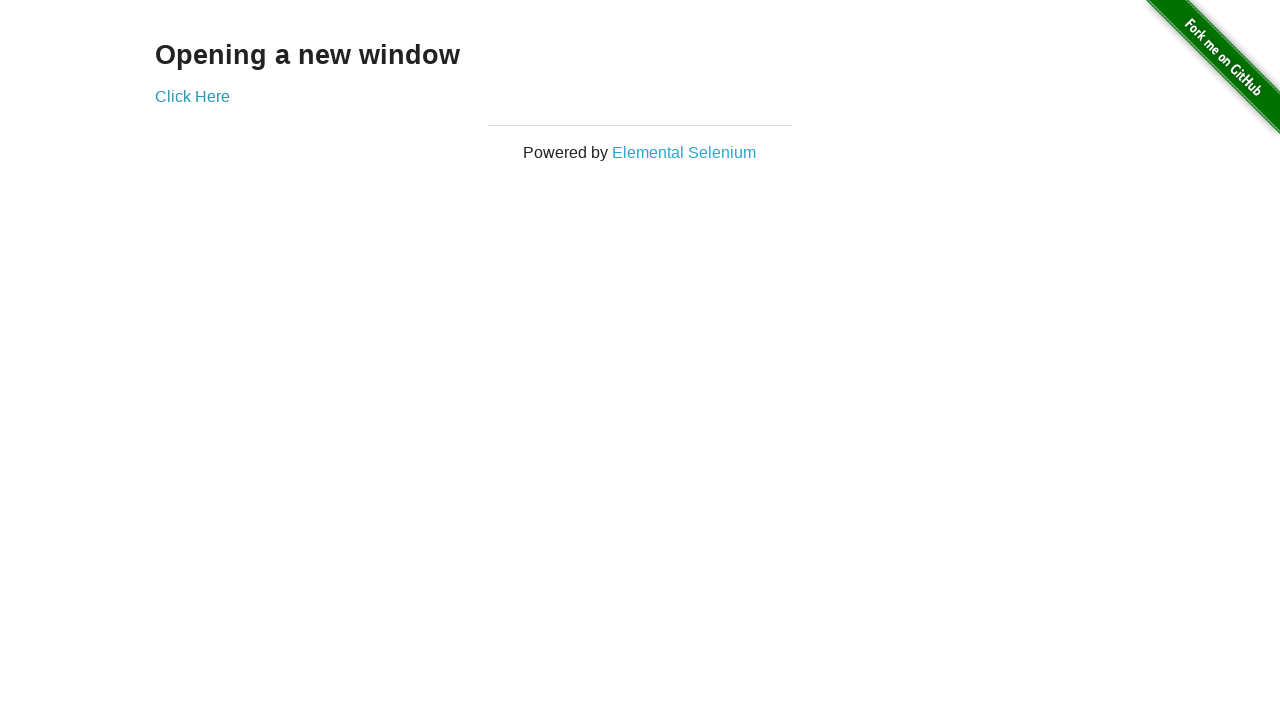

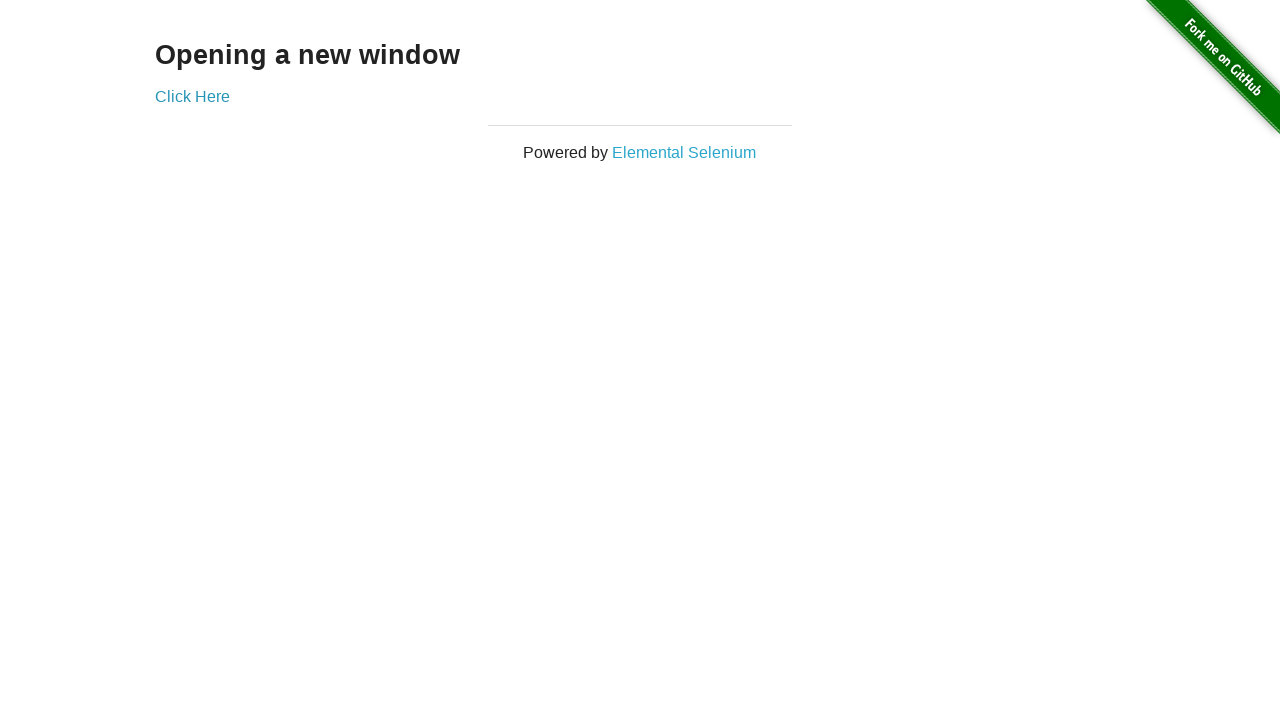